Tests navigation to the blog section of the Anh Tester website by clicking the blog link

Starting URL: https://anhtester.com

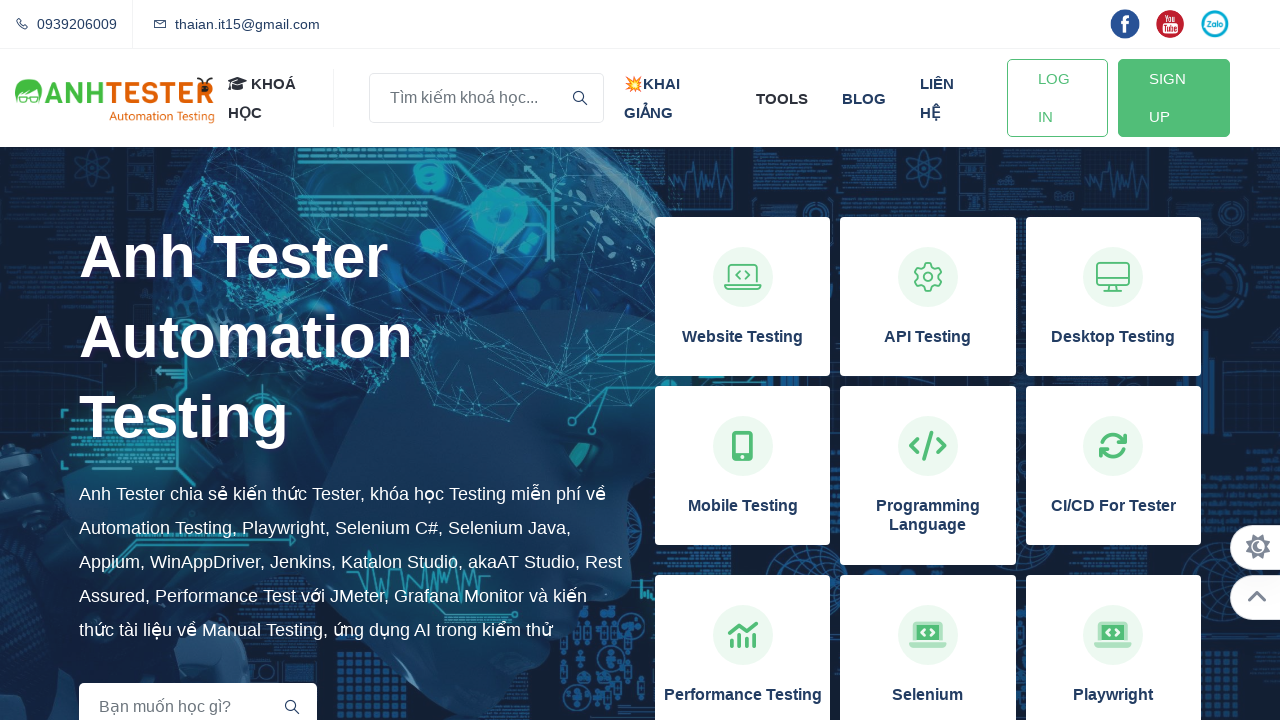

Clicked on the blog link in the navigation at (864, 98) on xpath=//a[normalize-space()='blog']
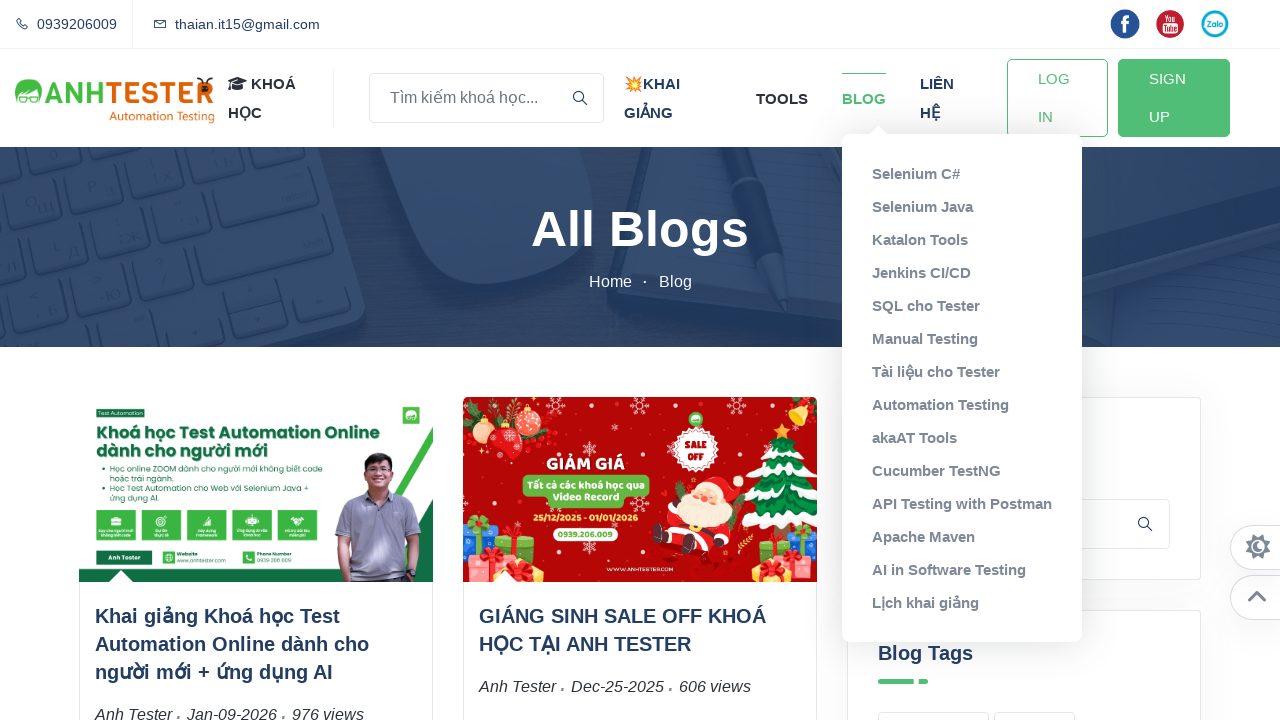

Waited for navigation to complete and page to load
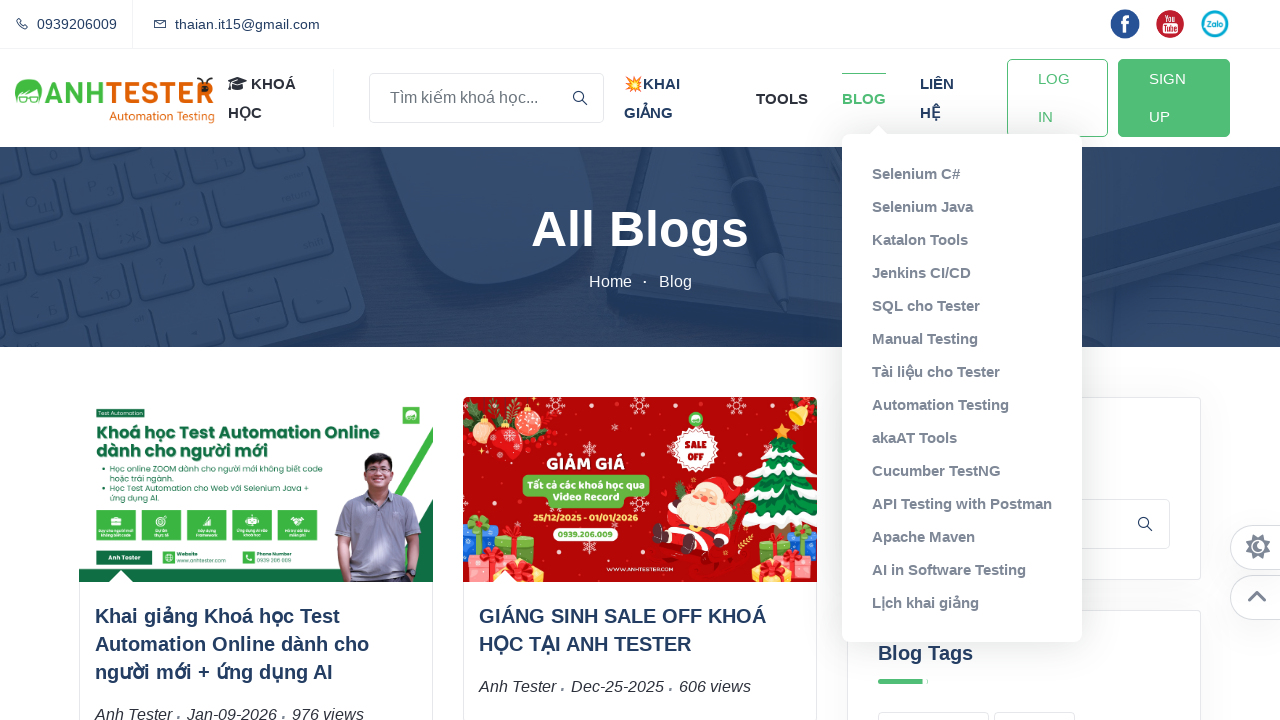

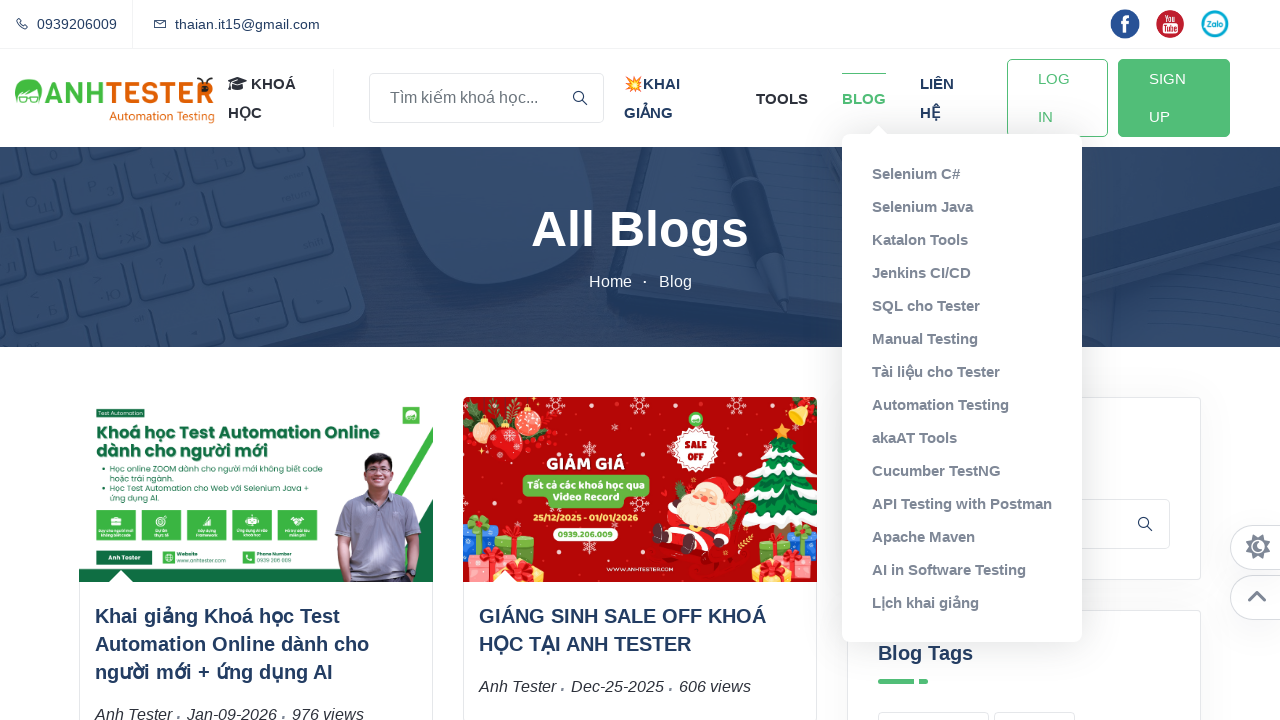